Tests that clicking the 'Log in' link opens a login modal with the correct title

Starting URL: https://www.demoblaze.com

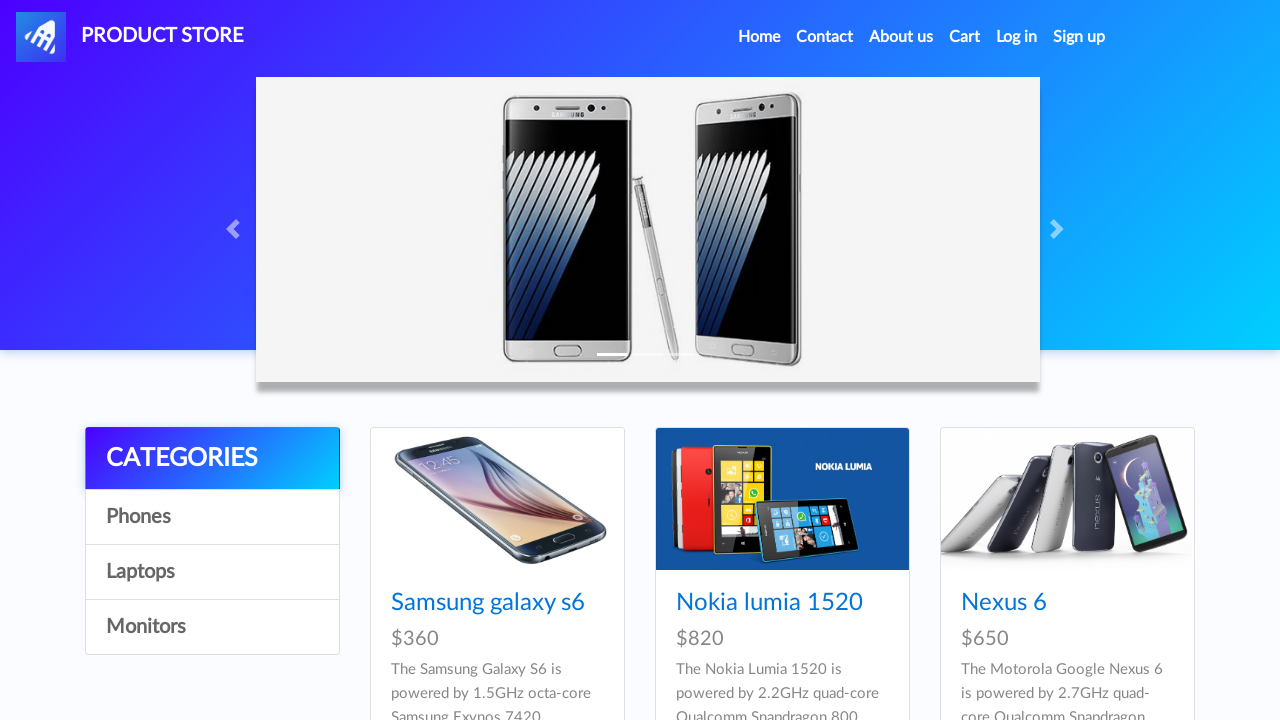

Clicked 'Log in' link in header to open login modal at (1017, 37) on a[data-target='#logInModal']
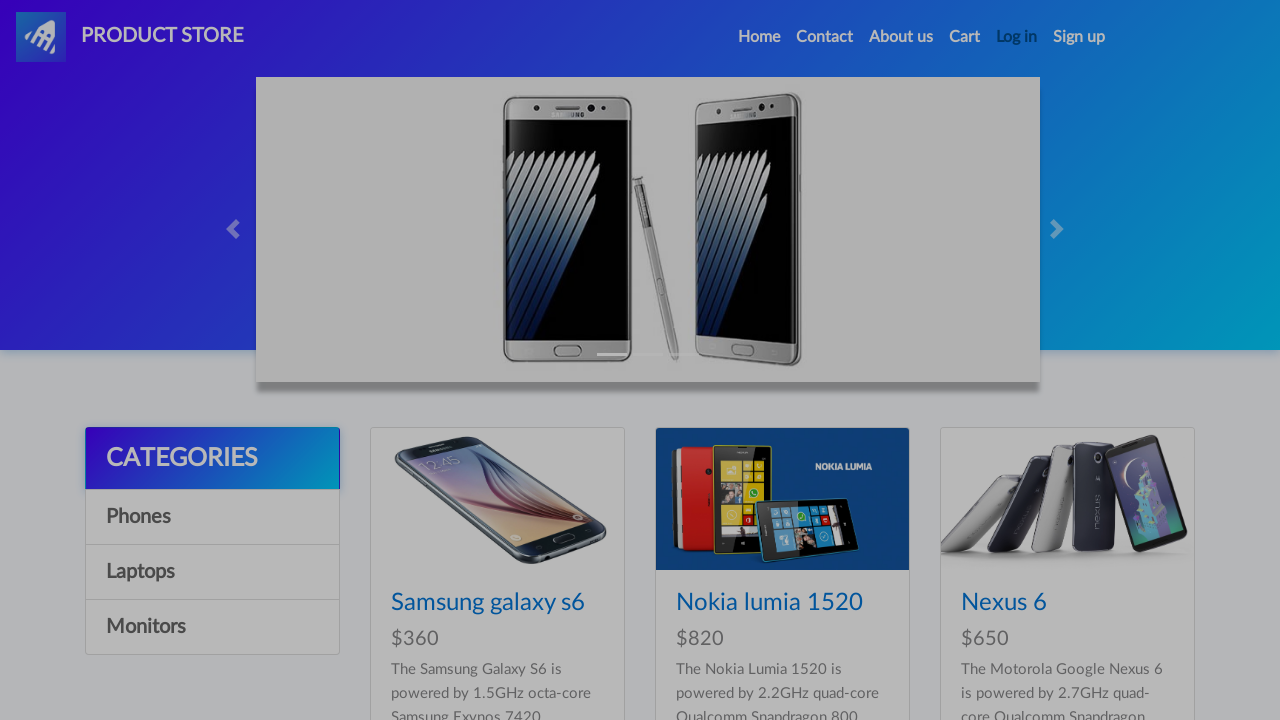

Login modal with title became visible
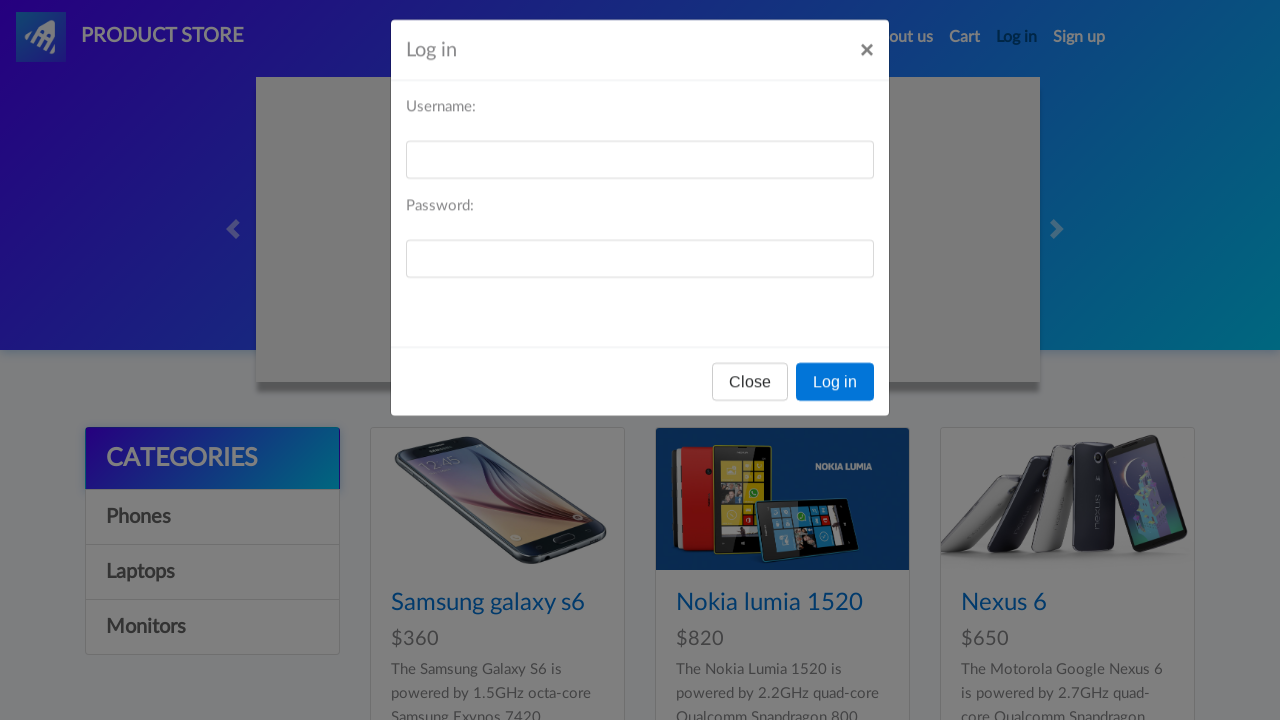

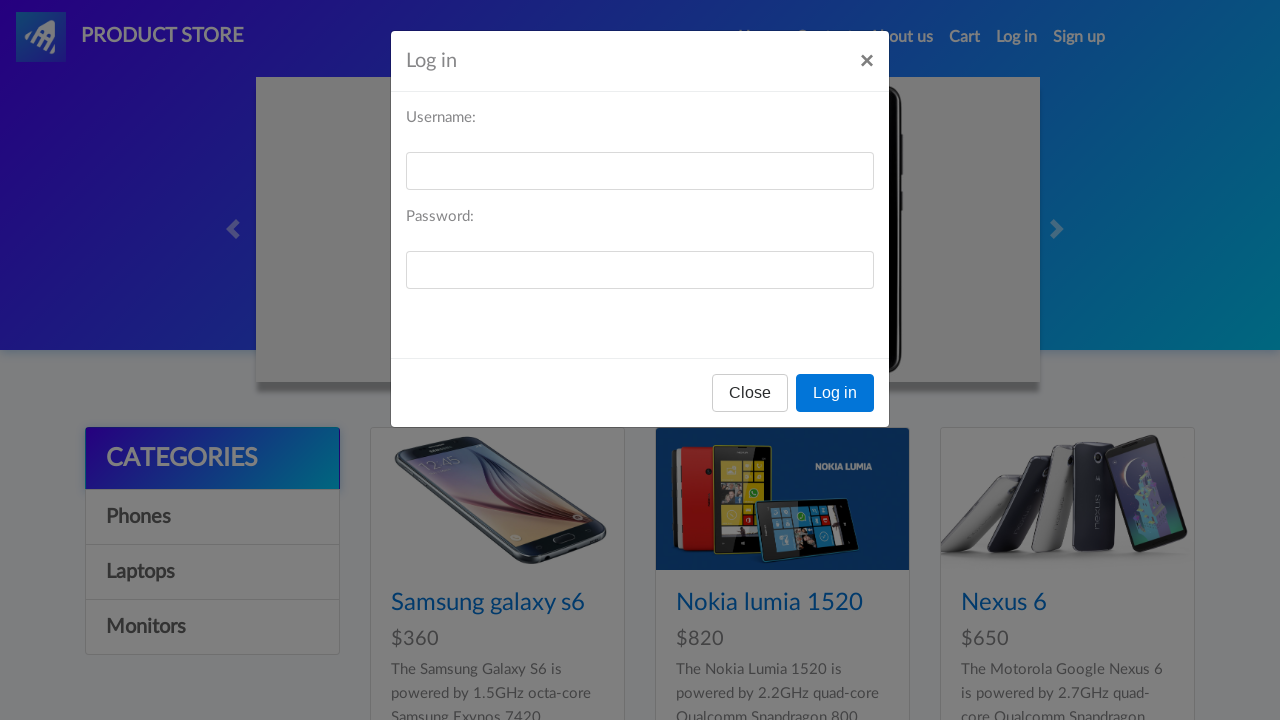